Tests the search functionality on Python.org by entering a search query and submitting it using the Enter key.

Starting URL: https://www.python.org

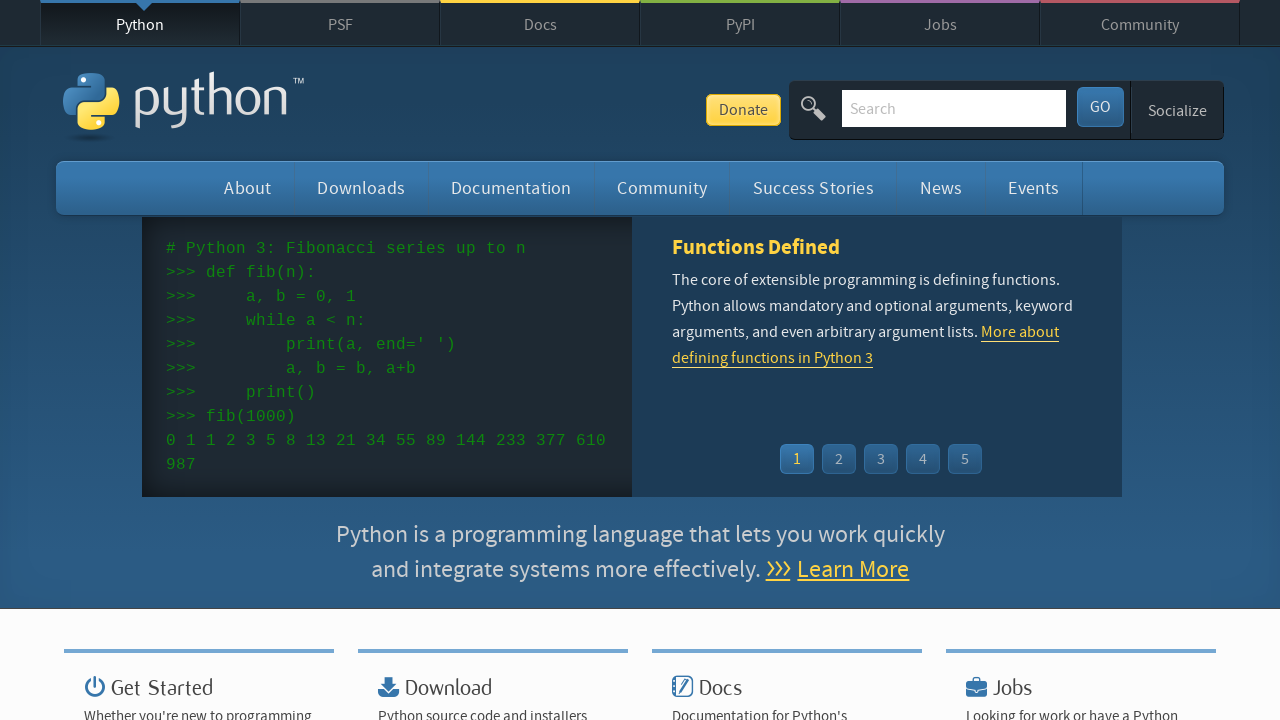

Cleared the search input field on input[name='q']
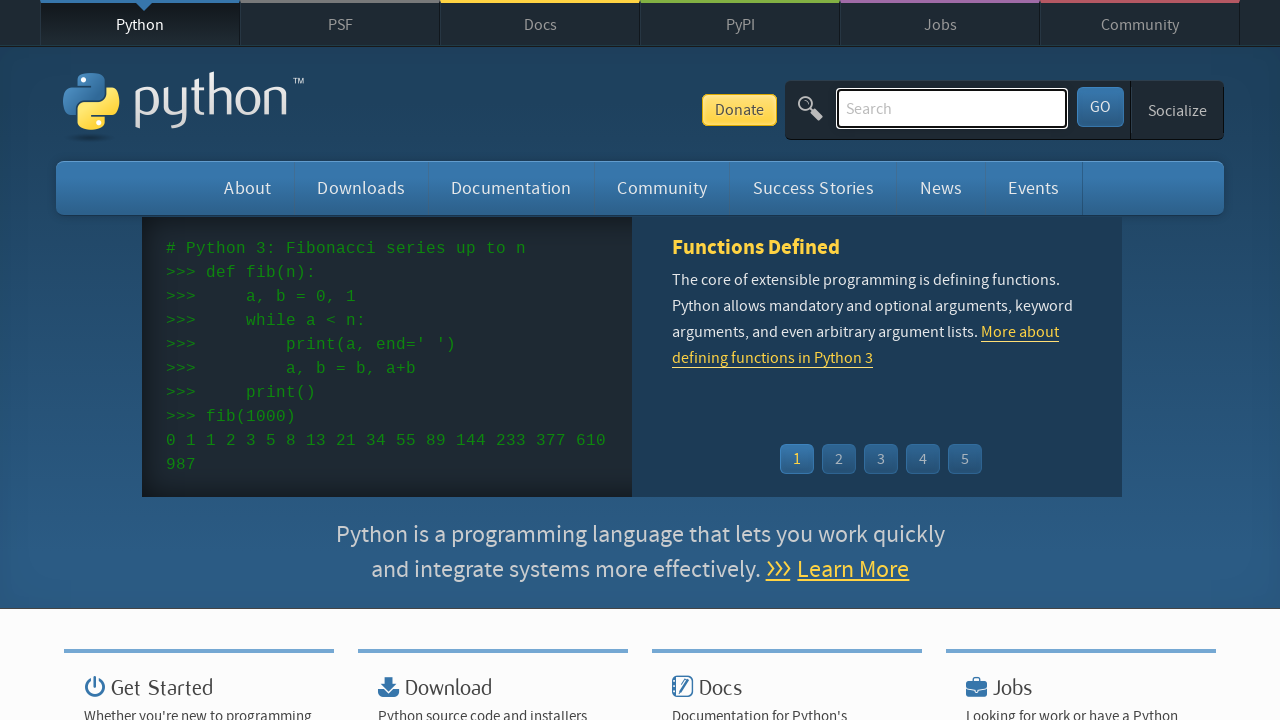

Entered search query 'getting started with python' in search field on input[name='q']
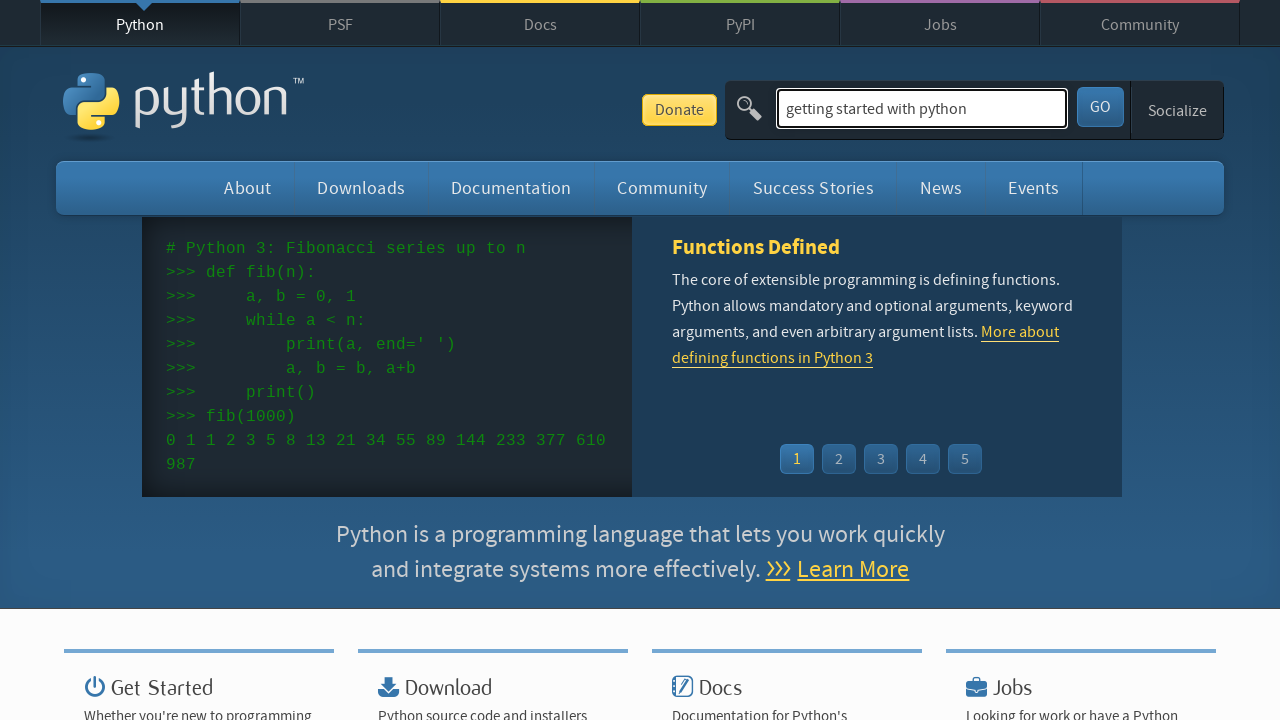

Submitted search by pressing Enter key on input[name='q']
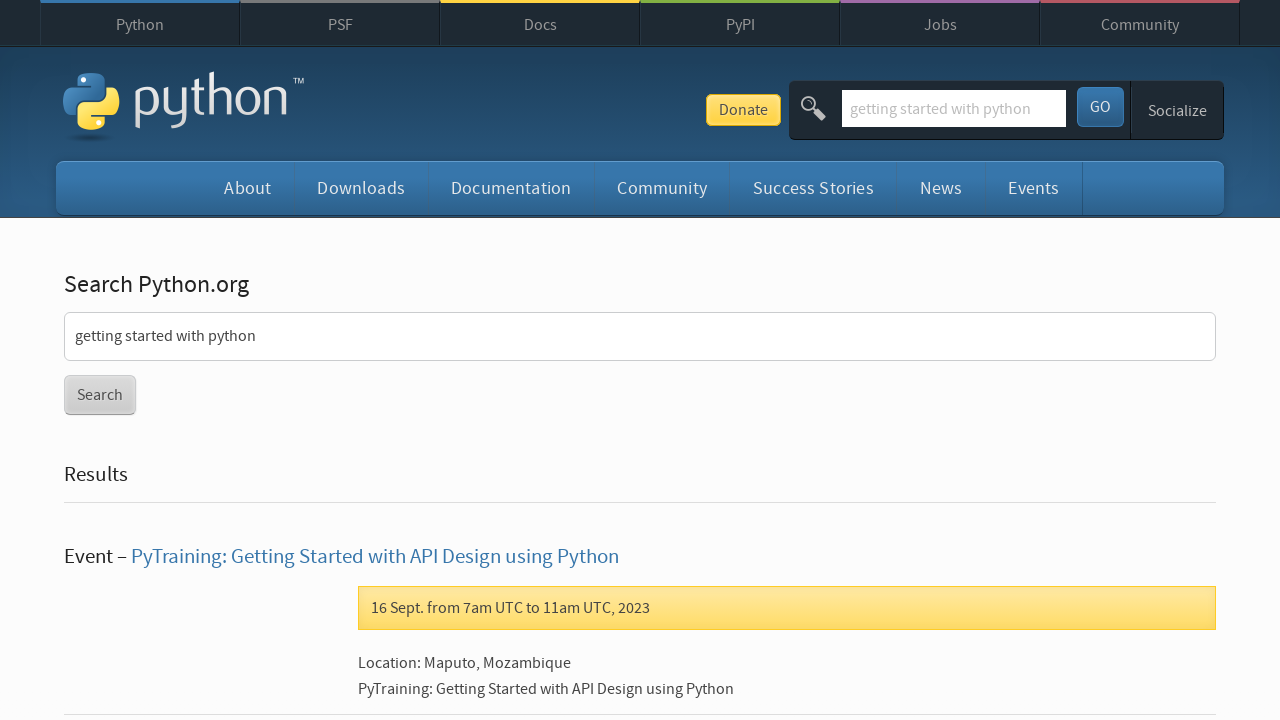

Search results page loaded (networkidle state reached)
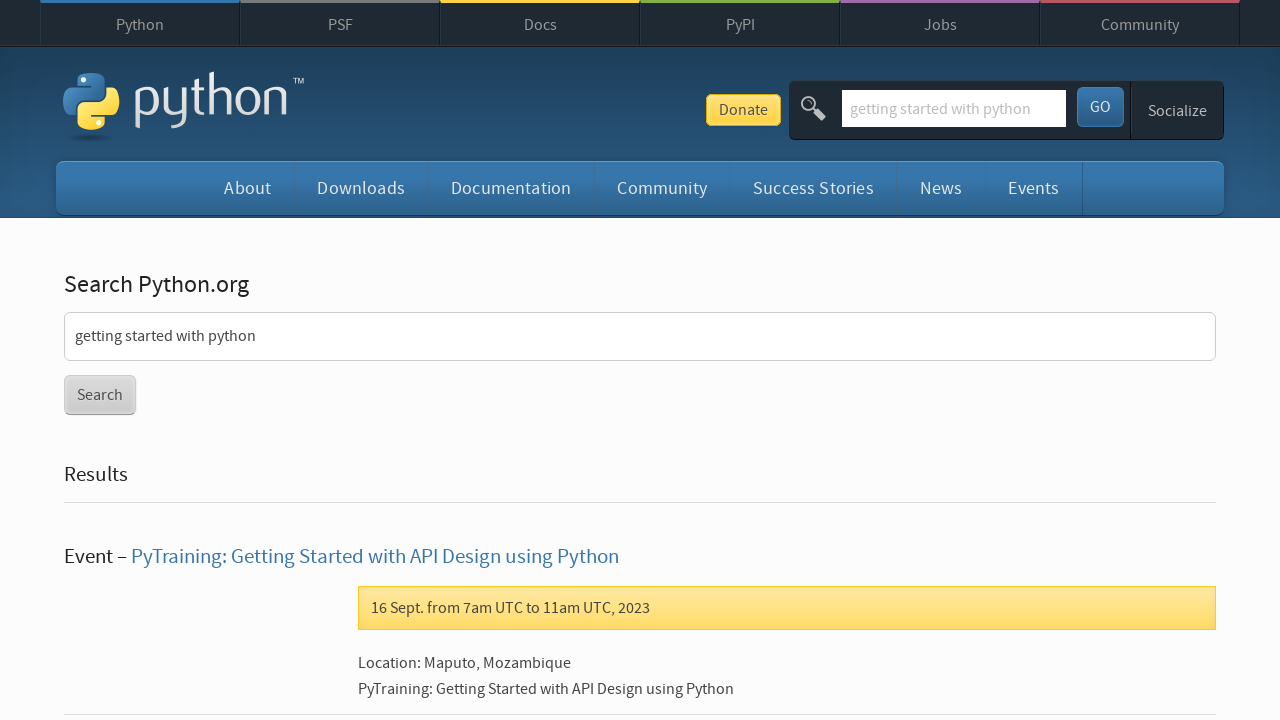

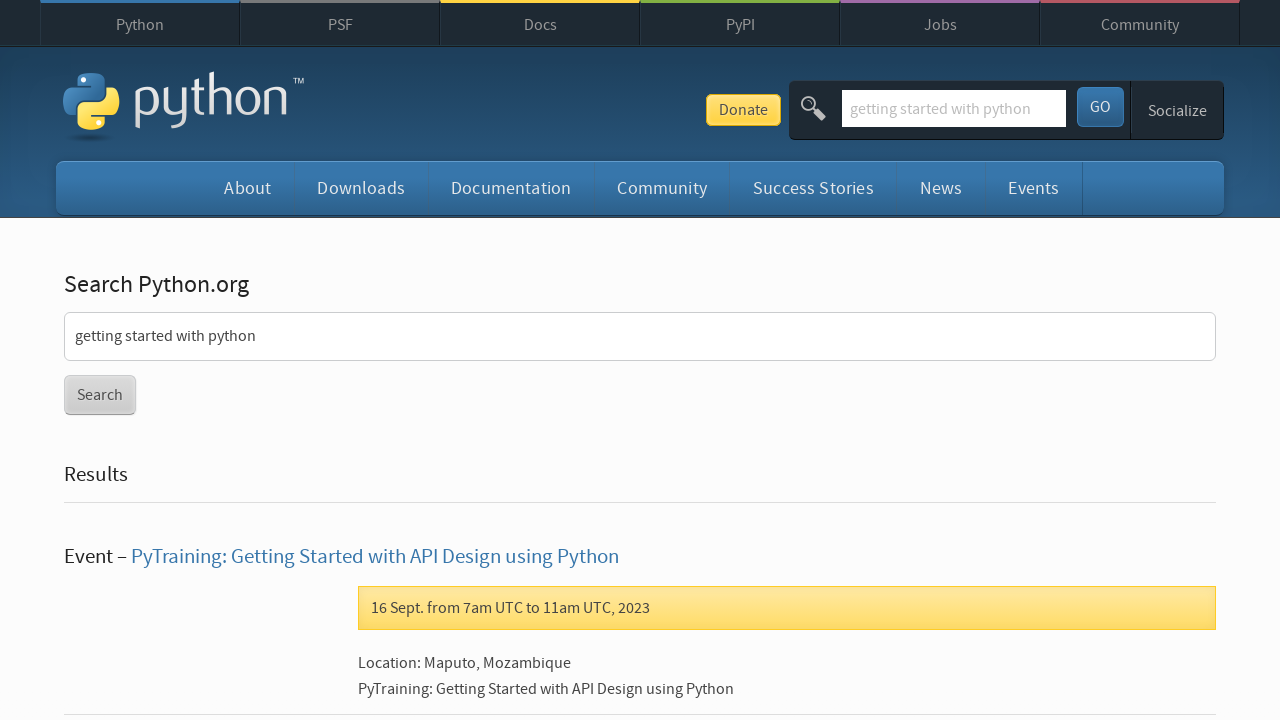